Tests clearing the complete state of all items by checking and unchecking toggle-all

Starting URL: https://demo.playwright.dev/todomvc

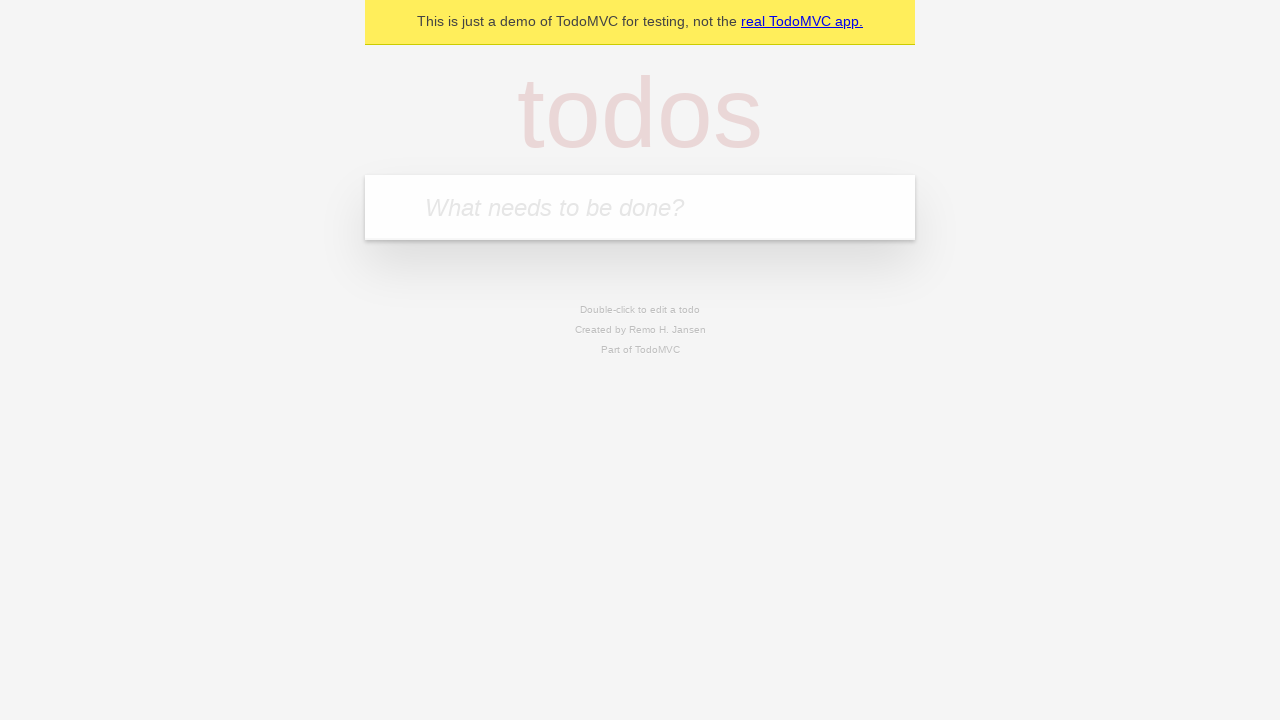

Filled new todo field with 'buy some cheese' on .new-todo
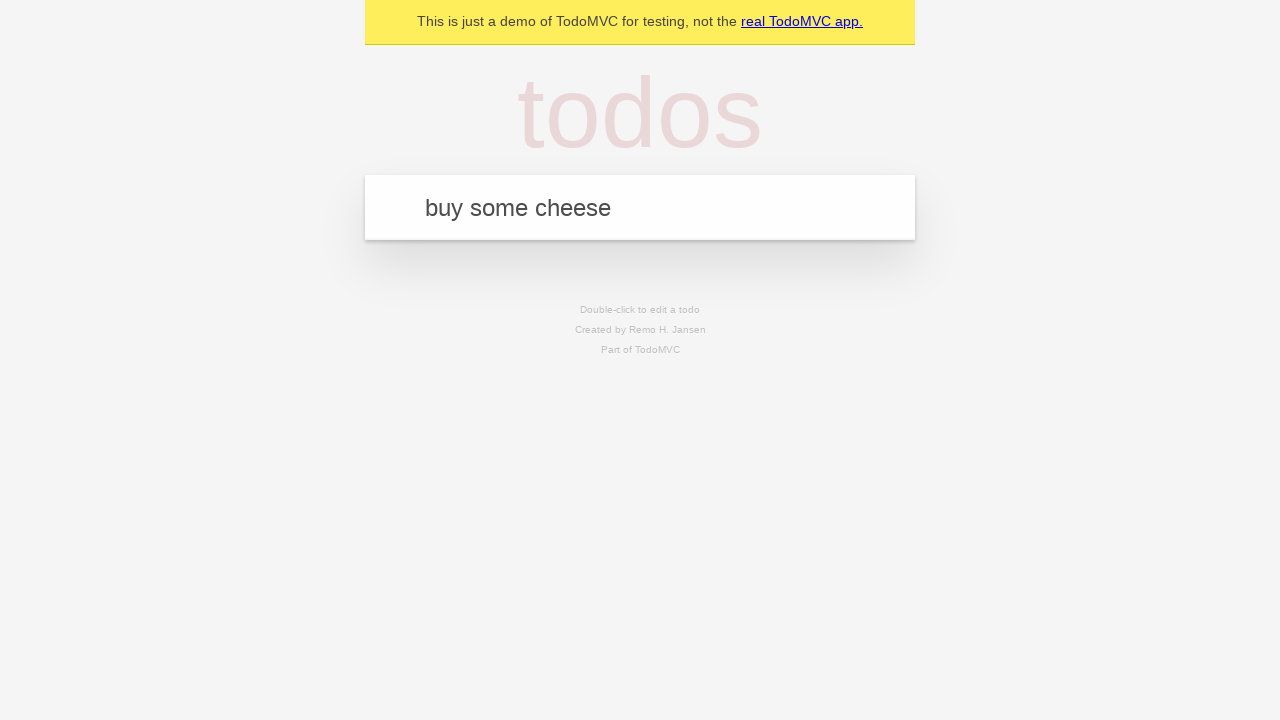

Pressed Enter to add first todo item on .new-todo
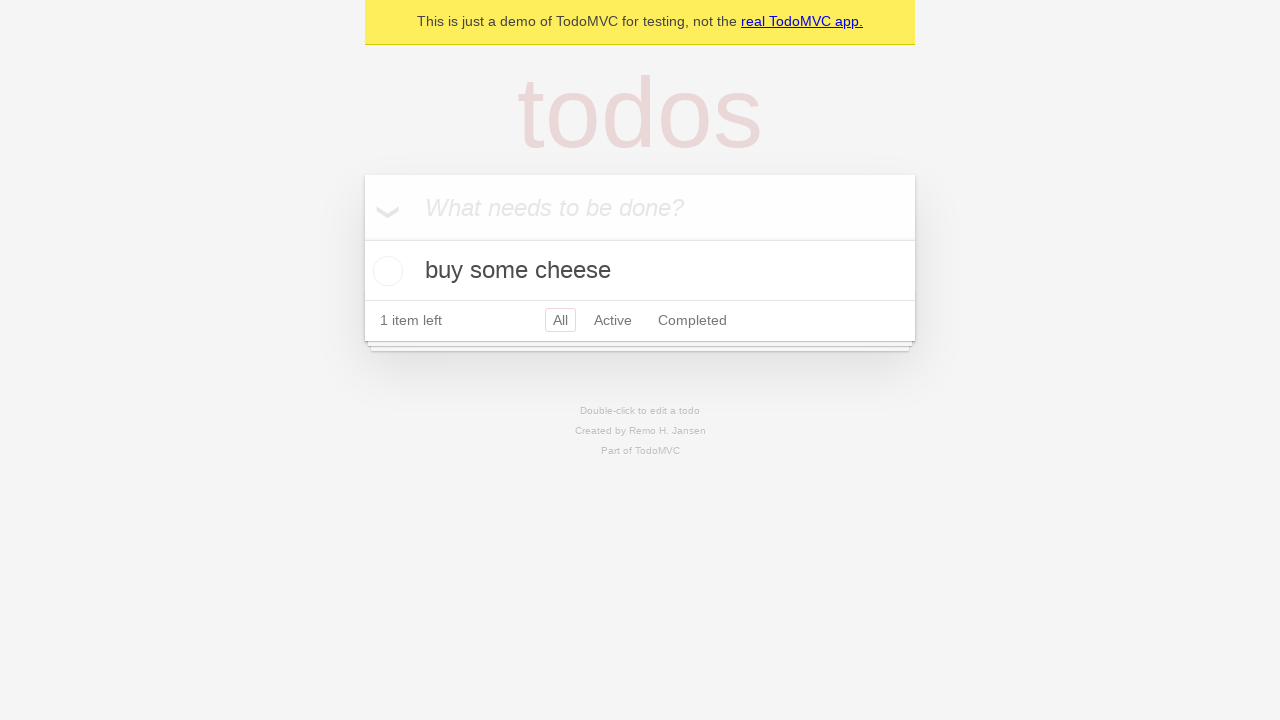

Filled new todo field with 'feed the cat' on .new-todo
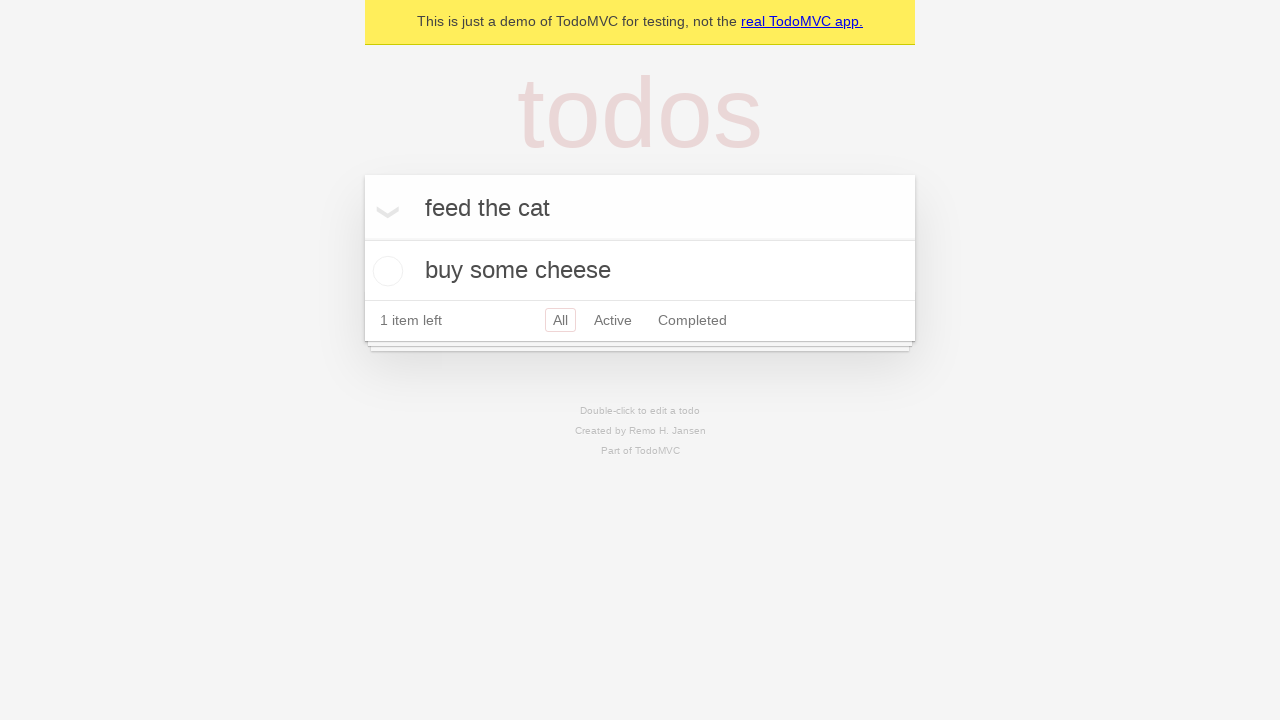

Pressed Enter to add second todo item on .new-todo
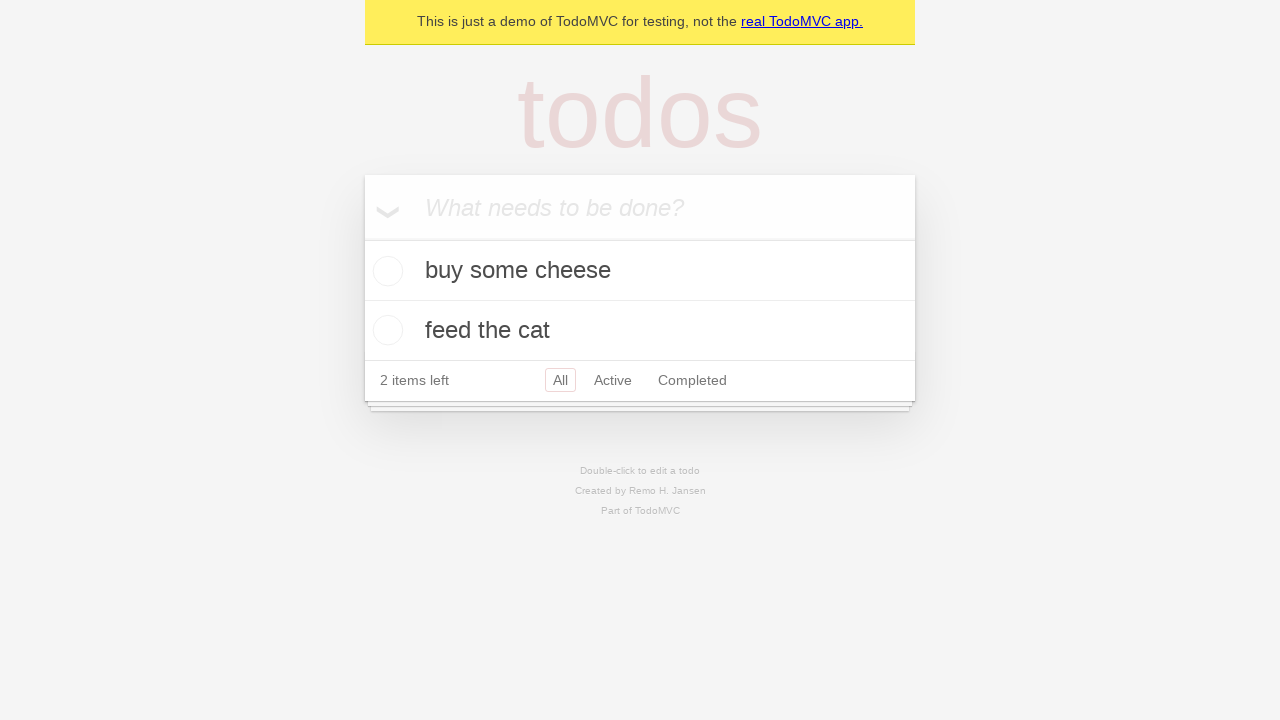

Filled new todo field with 'book a doctors appointment' on .new-todo
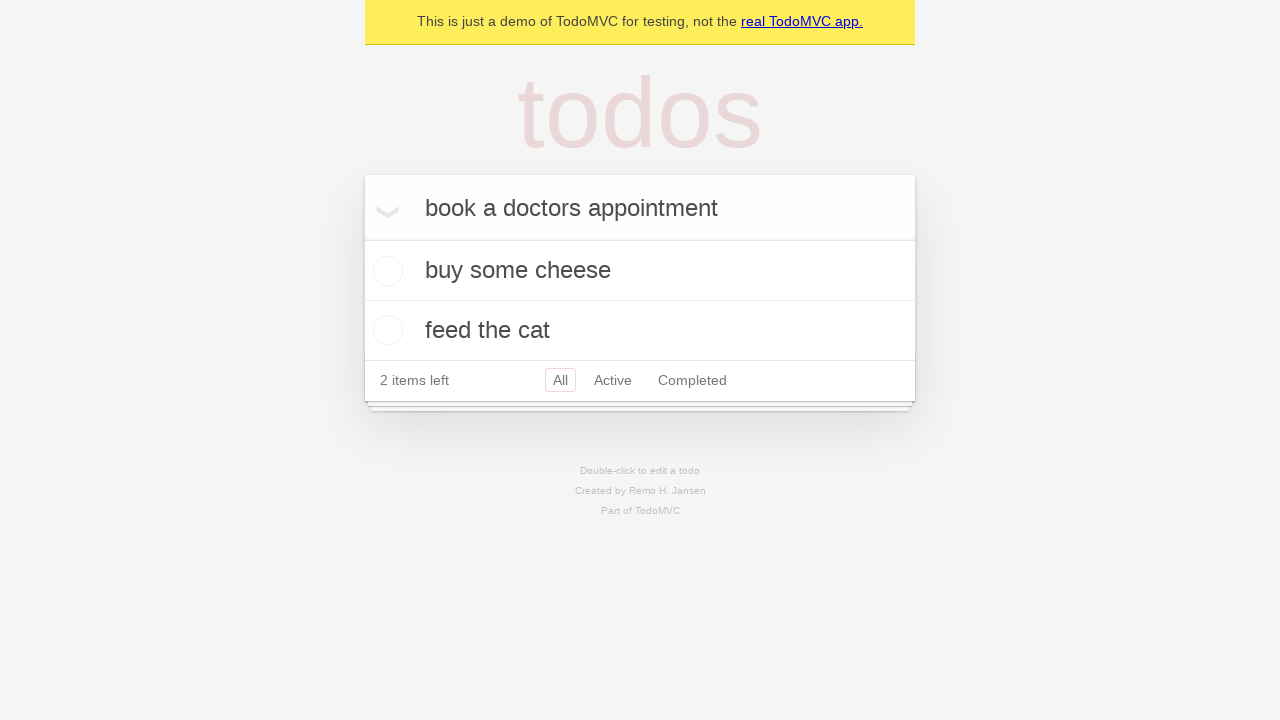

Pressed Enter to add third todo item on .new-todo
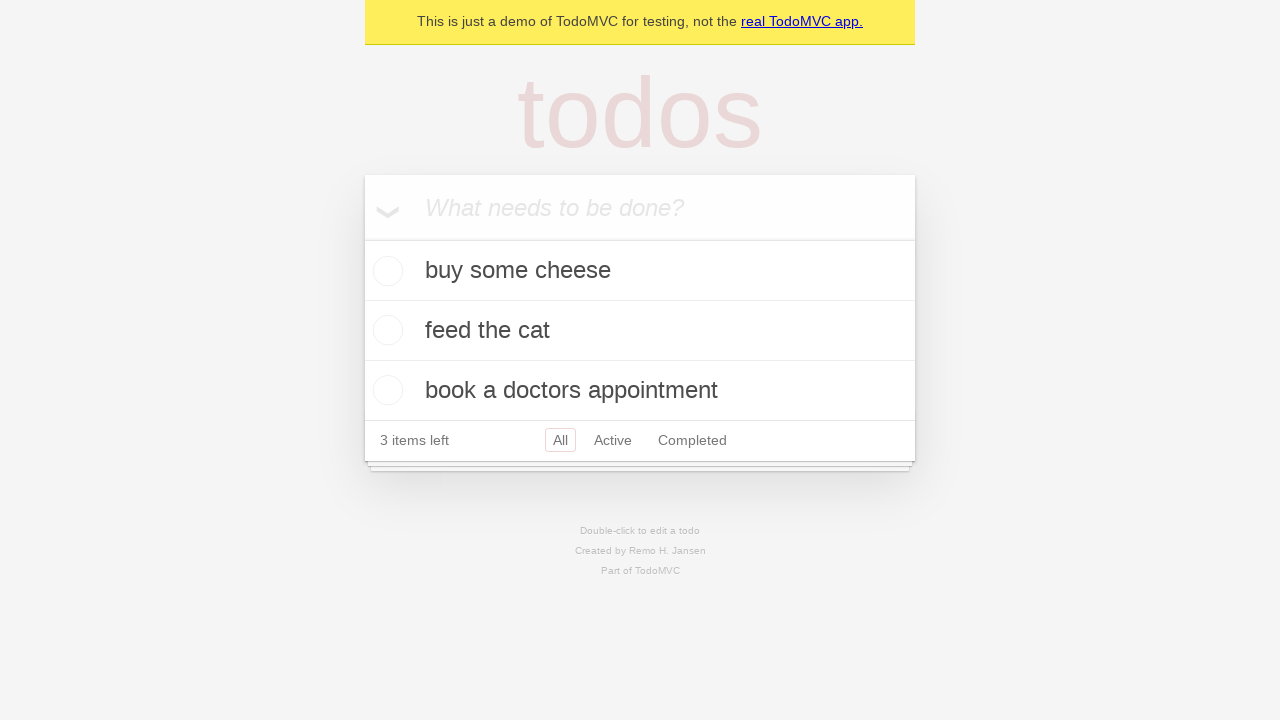

Checked toggle-all to mark all items as complete at (362, 238) on .toggle-all
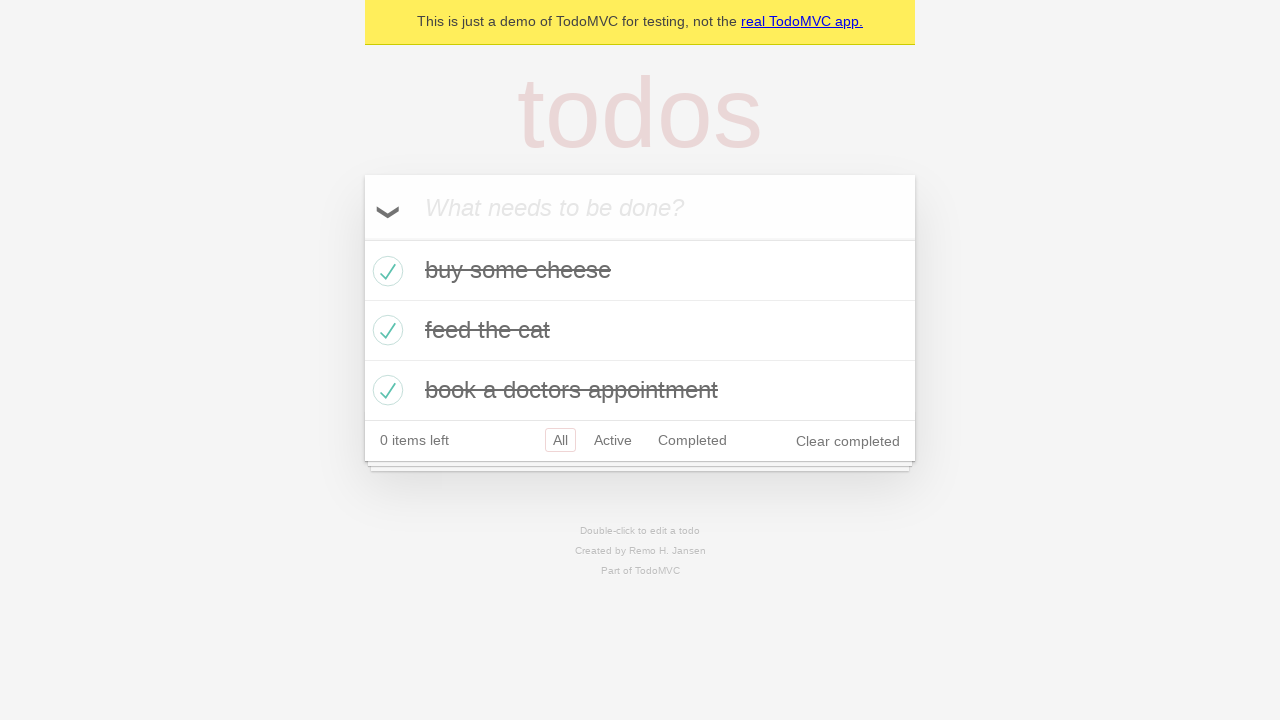

Unchecked toggle-all to clear complete state of all items at (362, 238) on .toggle-all
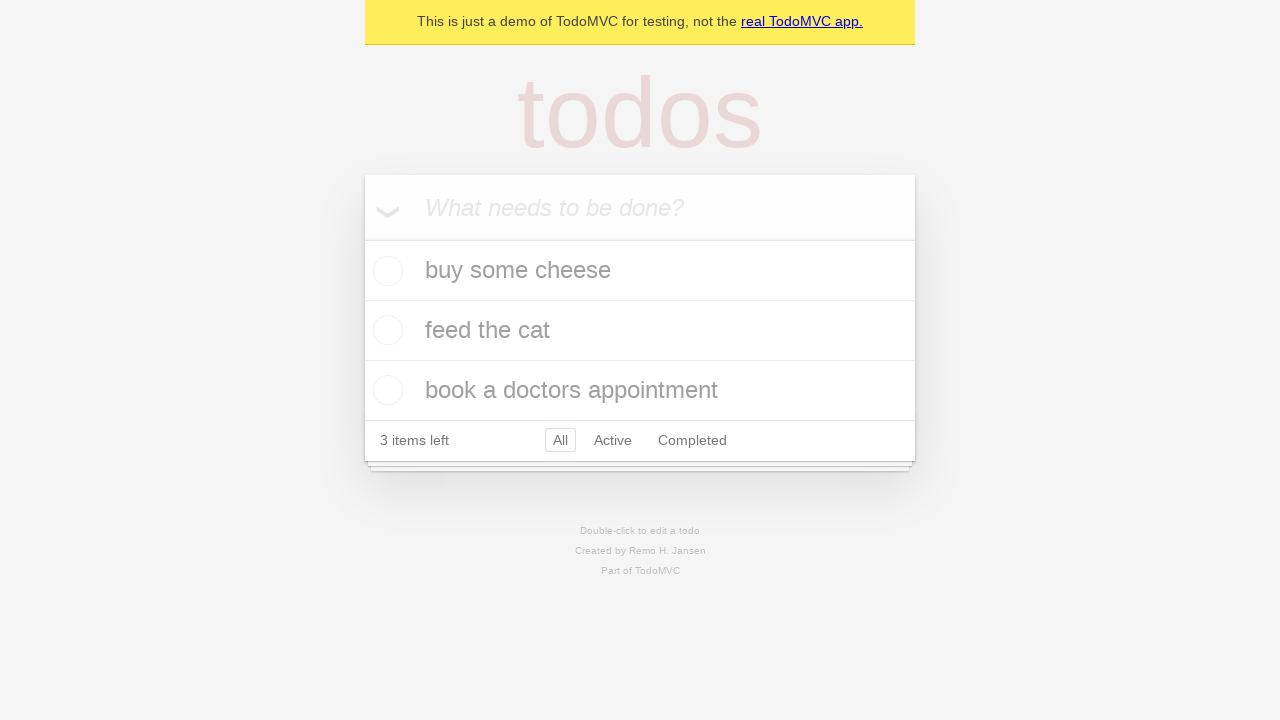

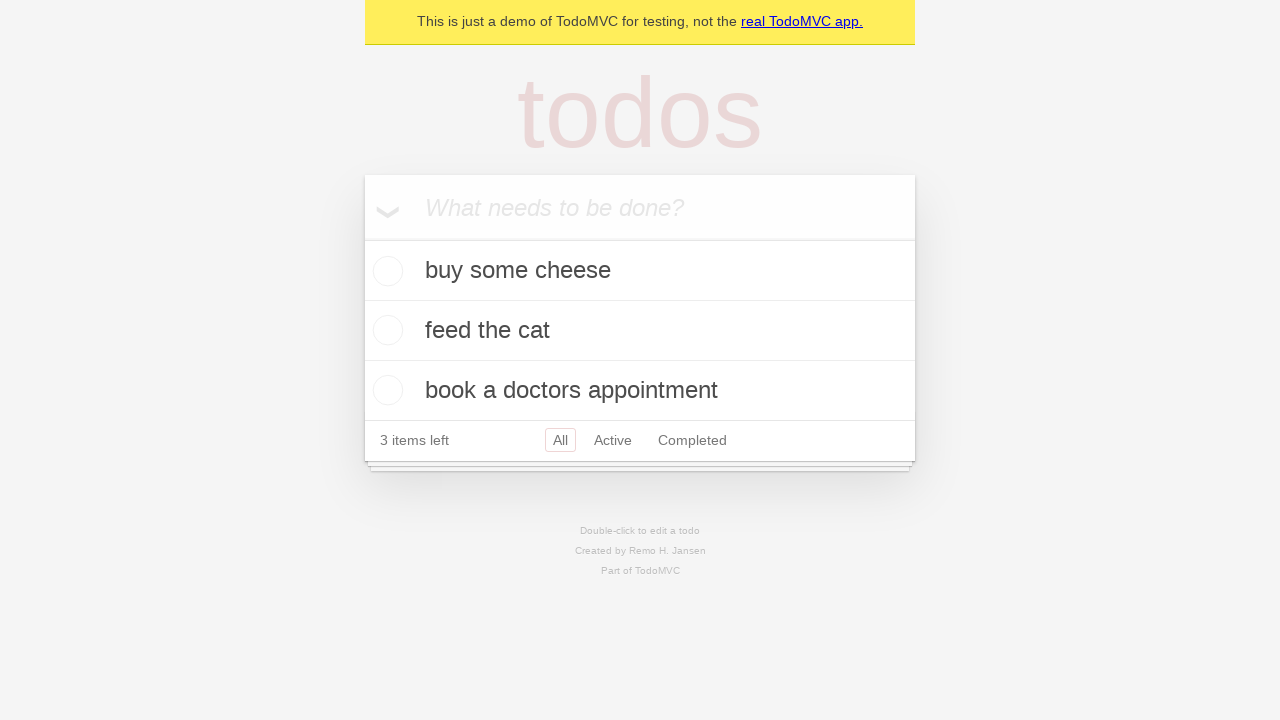